Tests JavaScript prompt dialog by clicking the prompt button, testing accept without text, dismiss, and accept with custom text input

Starting URL: http://the-internet.herokuapp.com/javascript_alerts

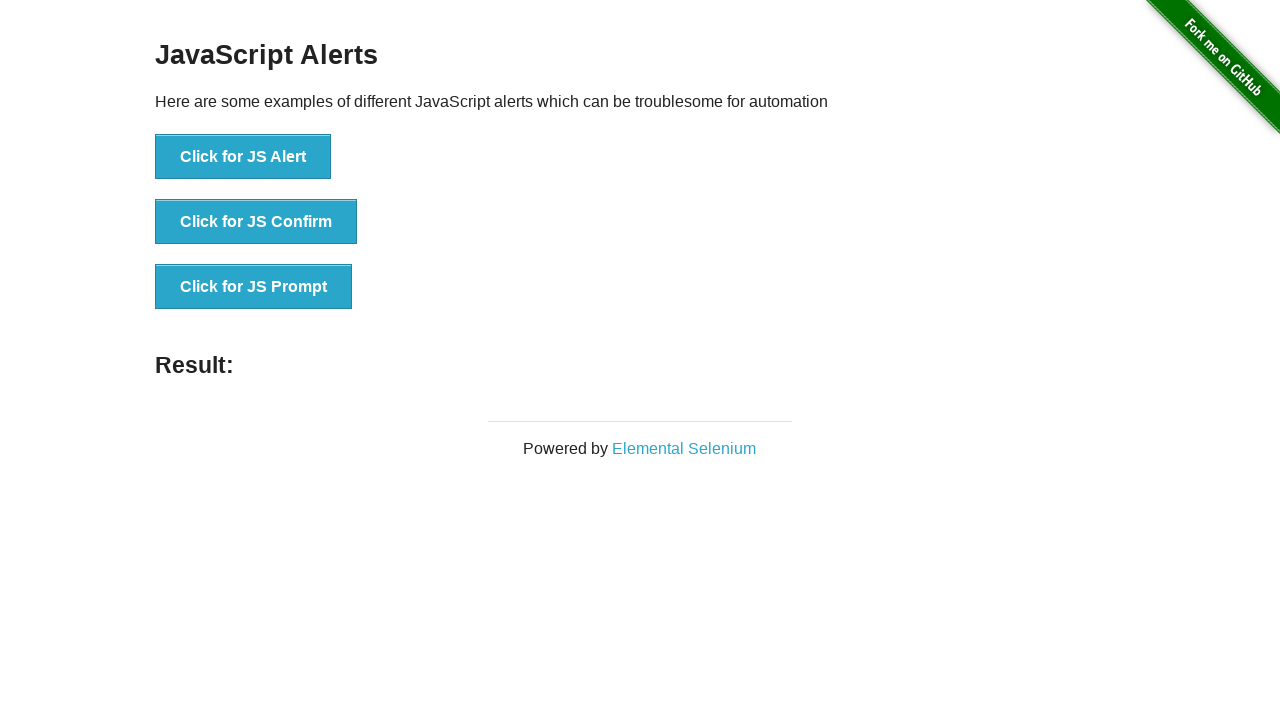

Clicked JS Prompt button and accepted dialog without entering text at (254, 287) on text=Click for JS Prompt
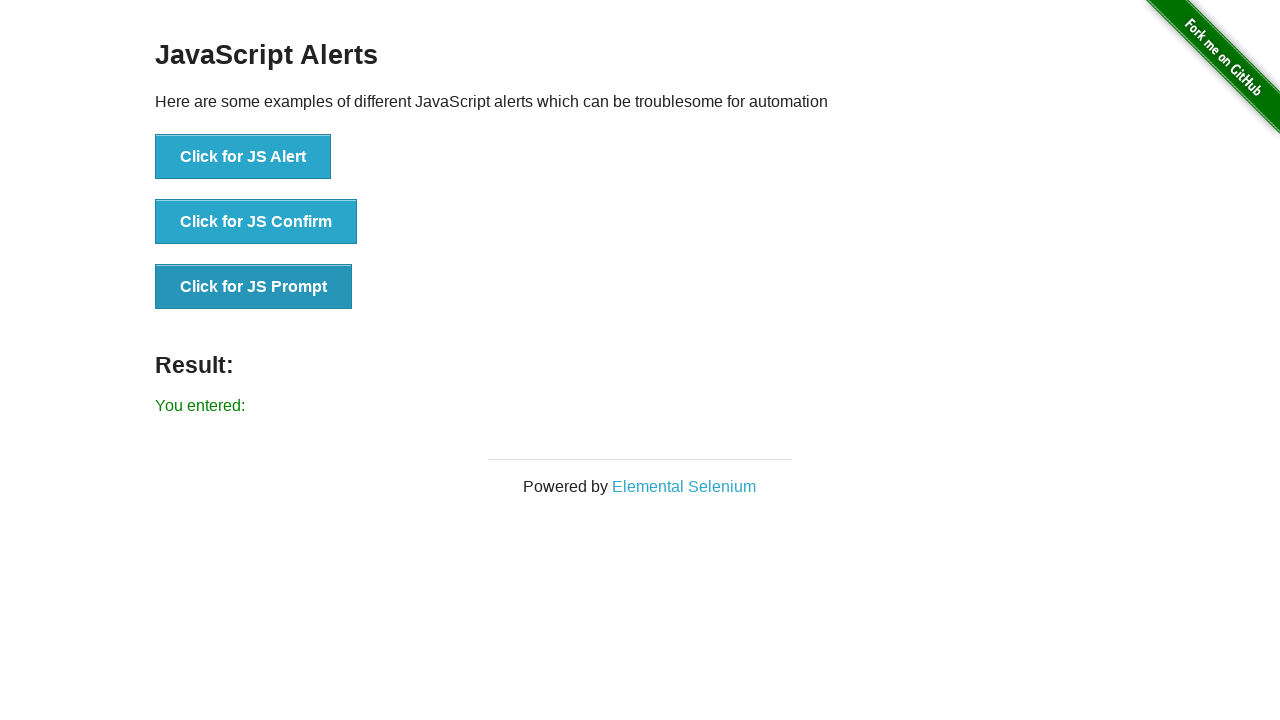

Verified result message shows empty prompt acceptance
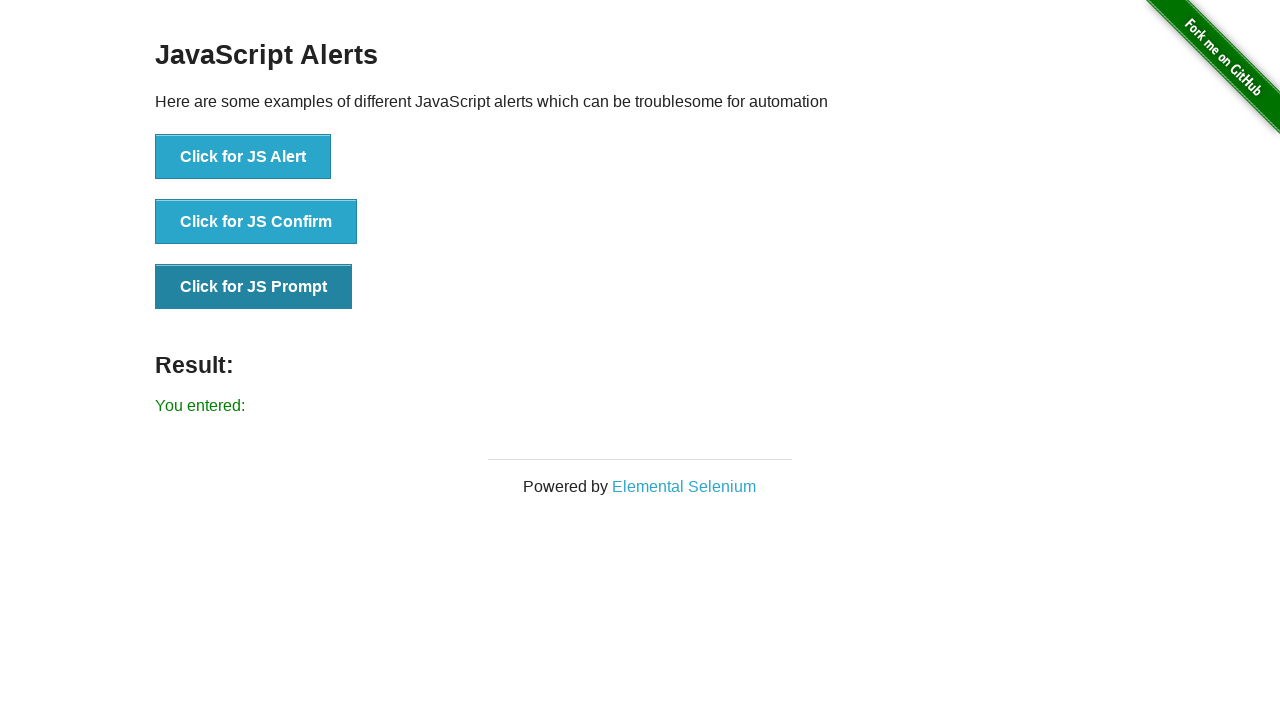

Clicked JS Prompt button and dismissed dialog at (254, 287) on text=Click for JS Prompt
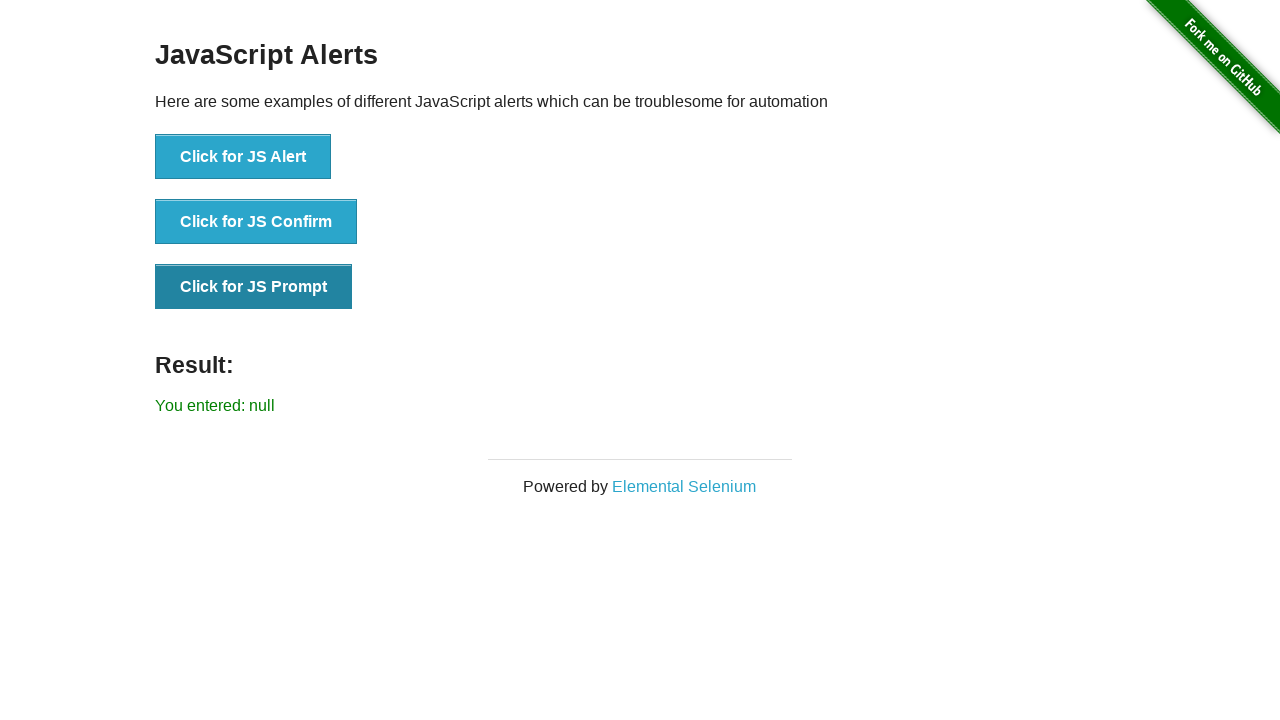

Verified result message shows null for dismissed prompt
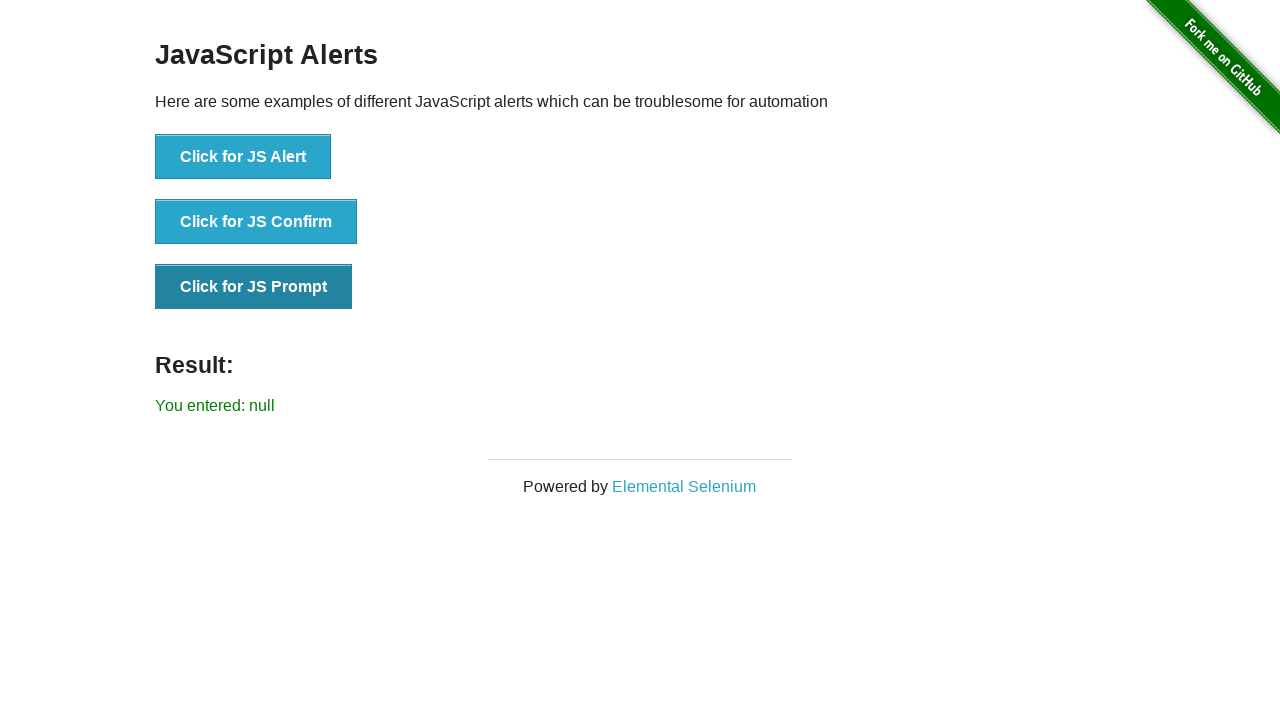

Clicked JS Prompt button and accepted dialog with custom text '123' at (254, 287) on text=Click for JS Prompt
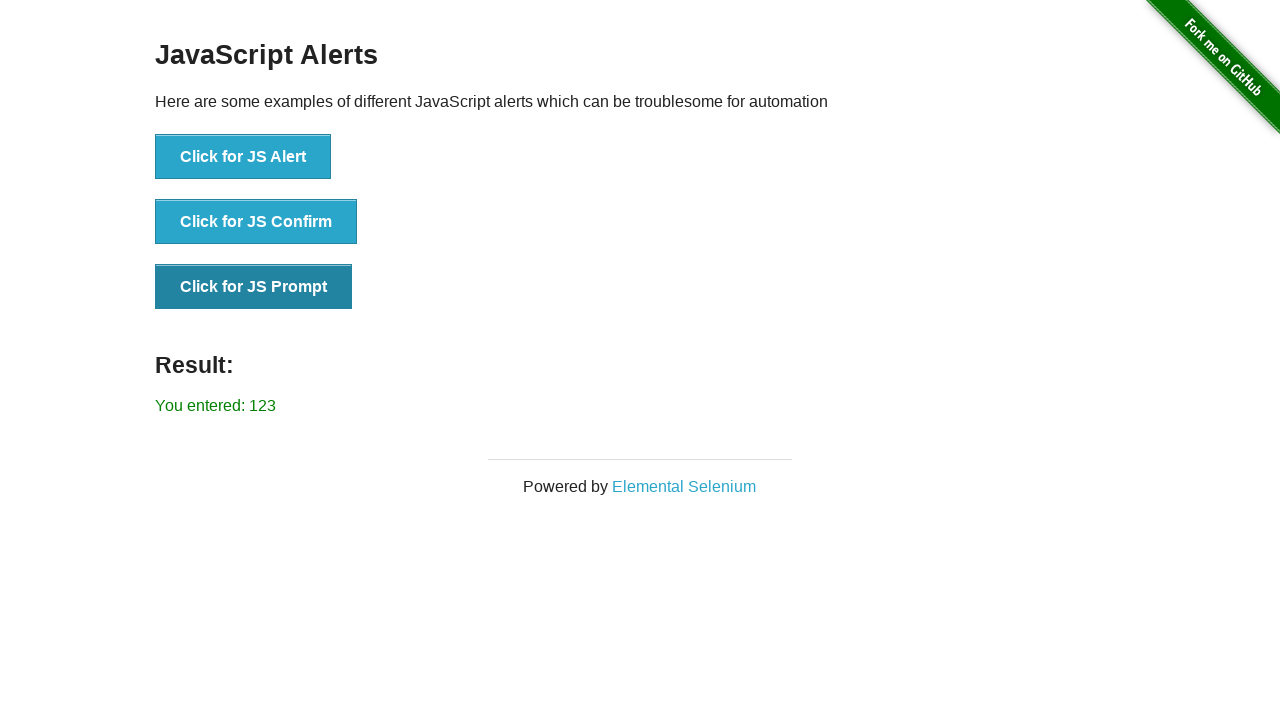

Verified result message shows entered custom text '123'
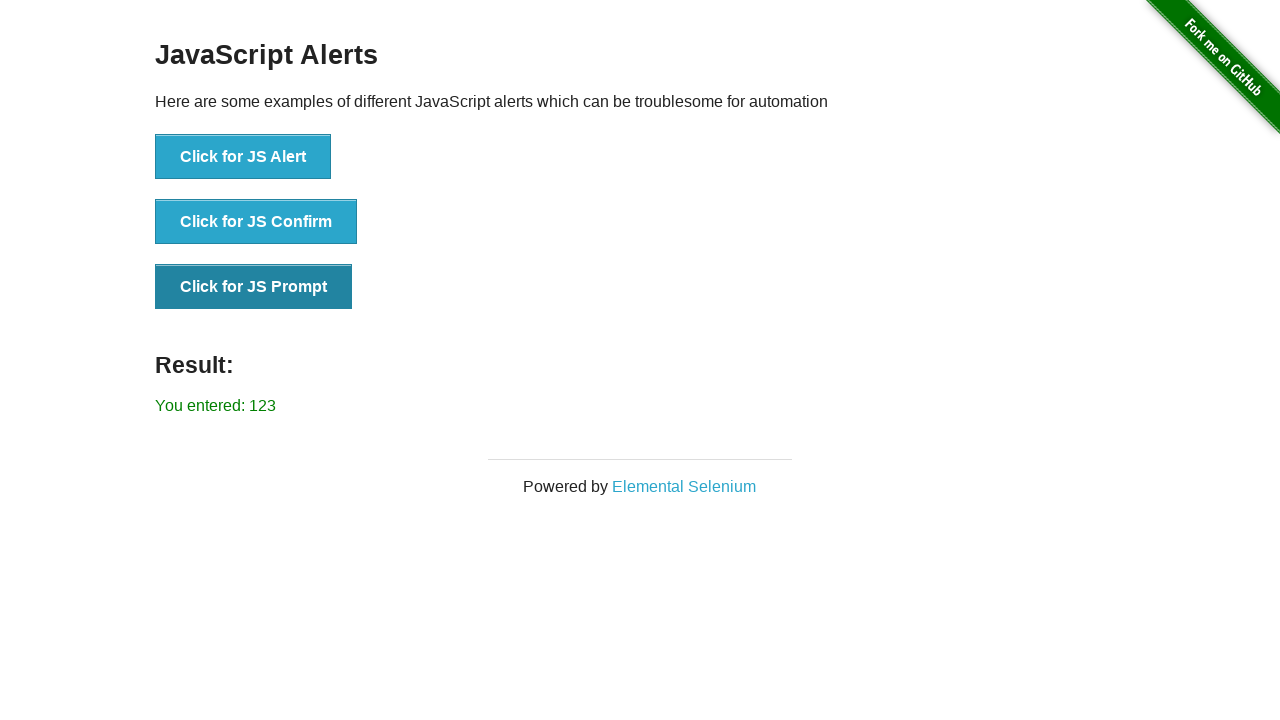

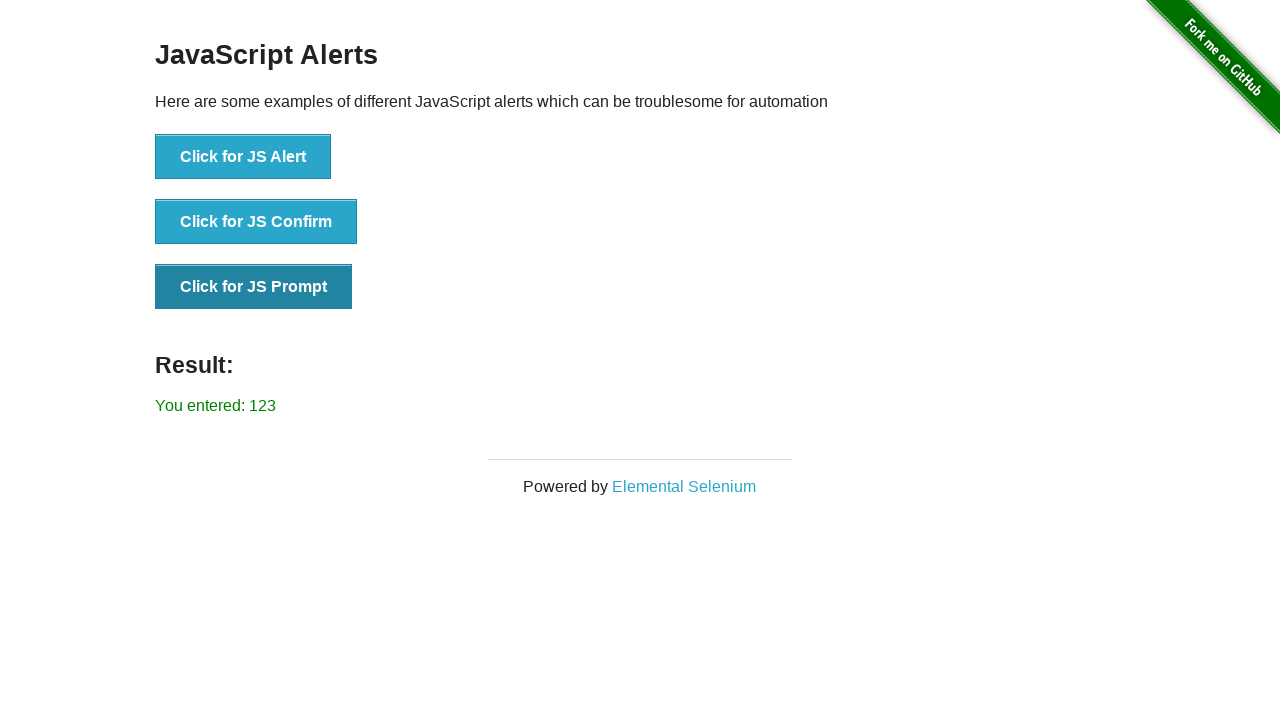